Tests keyboard input functionality by sending an Enter key press to the page

Starting URL: https://the-internet.herokuapp.com/key_presses

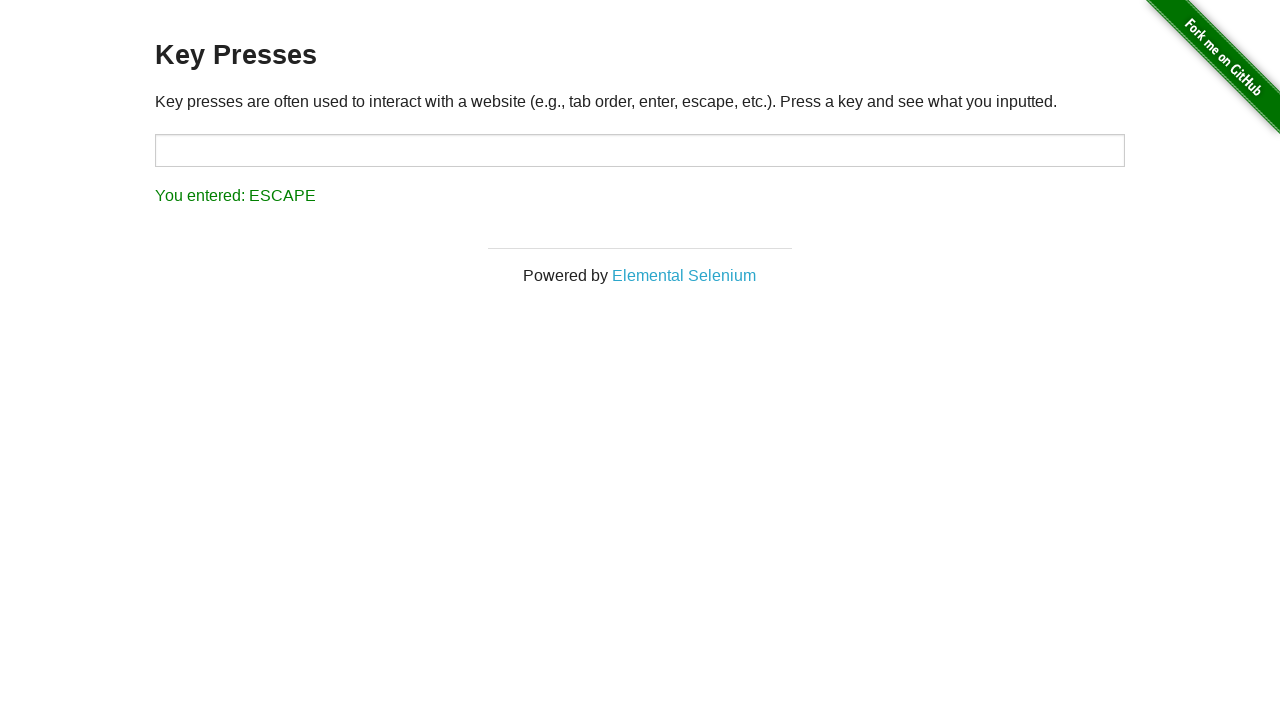

Pressed Enter key on keyboard
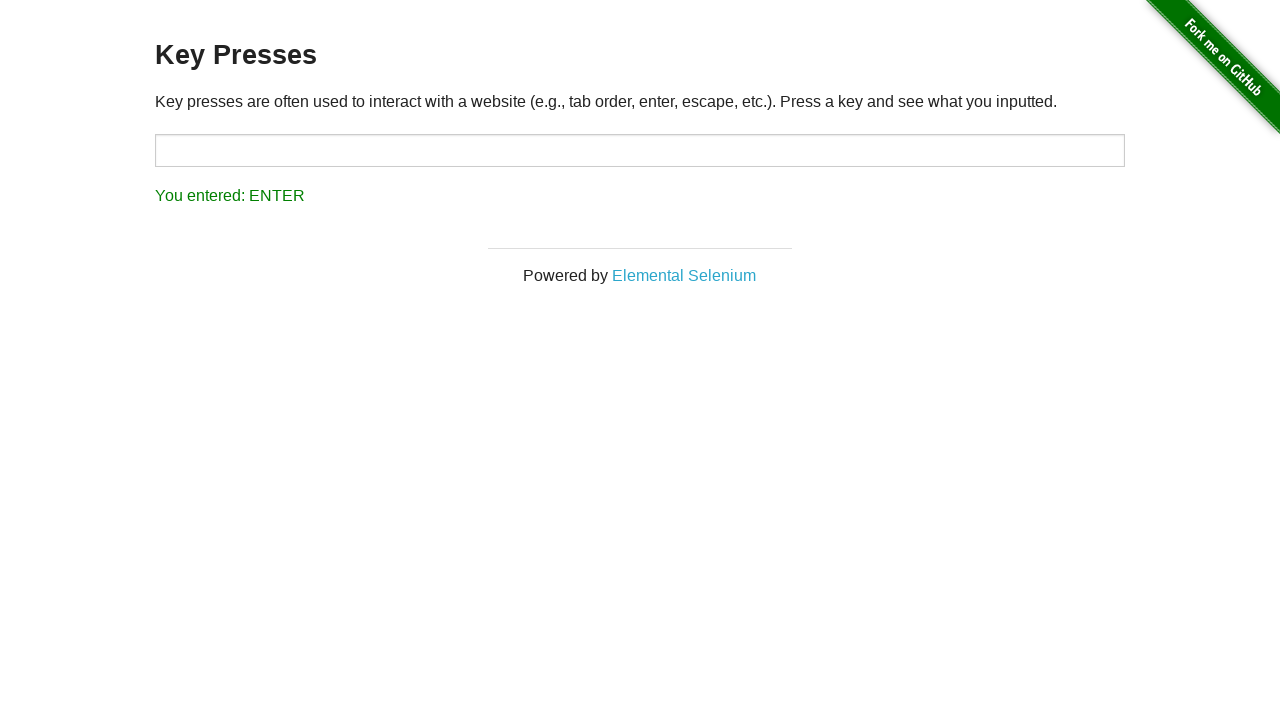

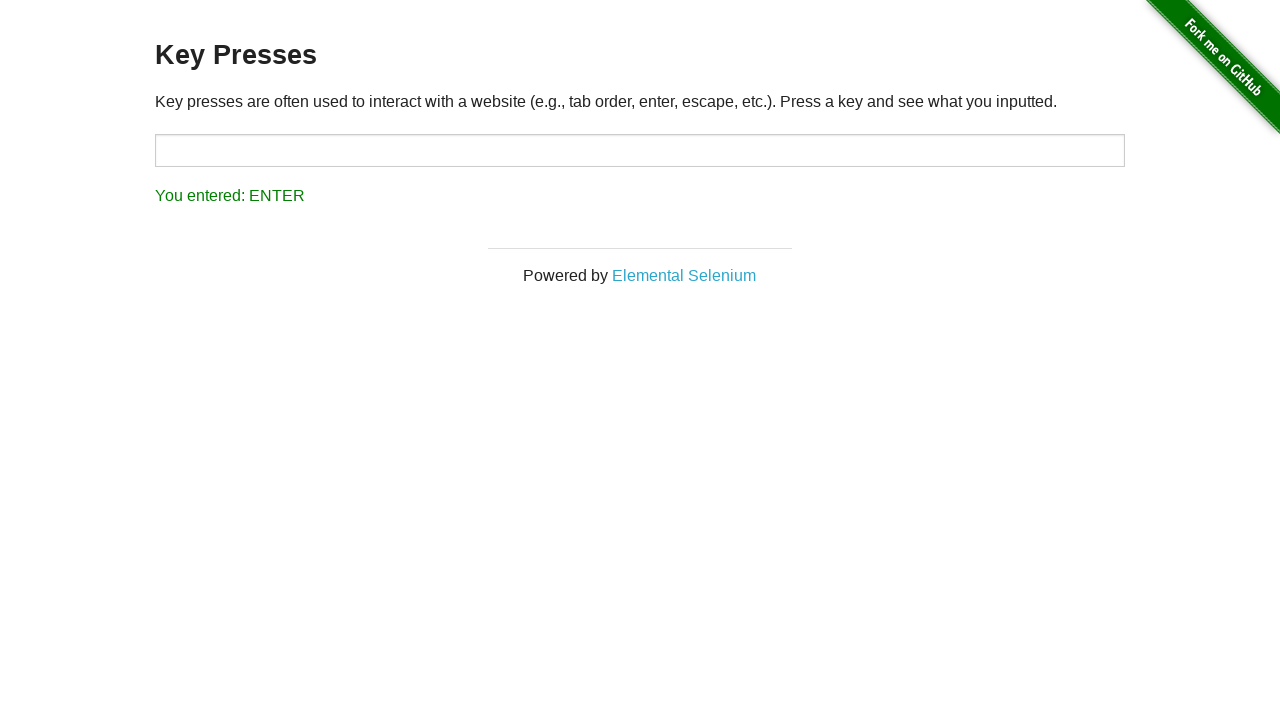